Tests that completing a todo item marks it as completed by adding three items, completing one, and verifying it appears in the completed list

Starting URL: https://todomvc.com/examples/react/dist/

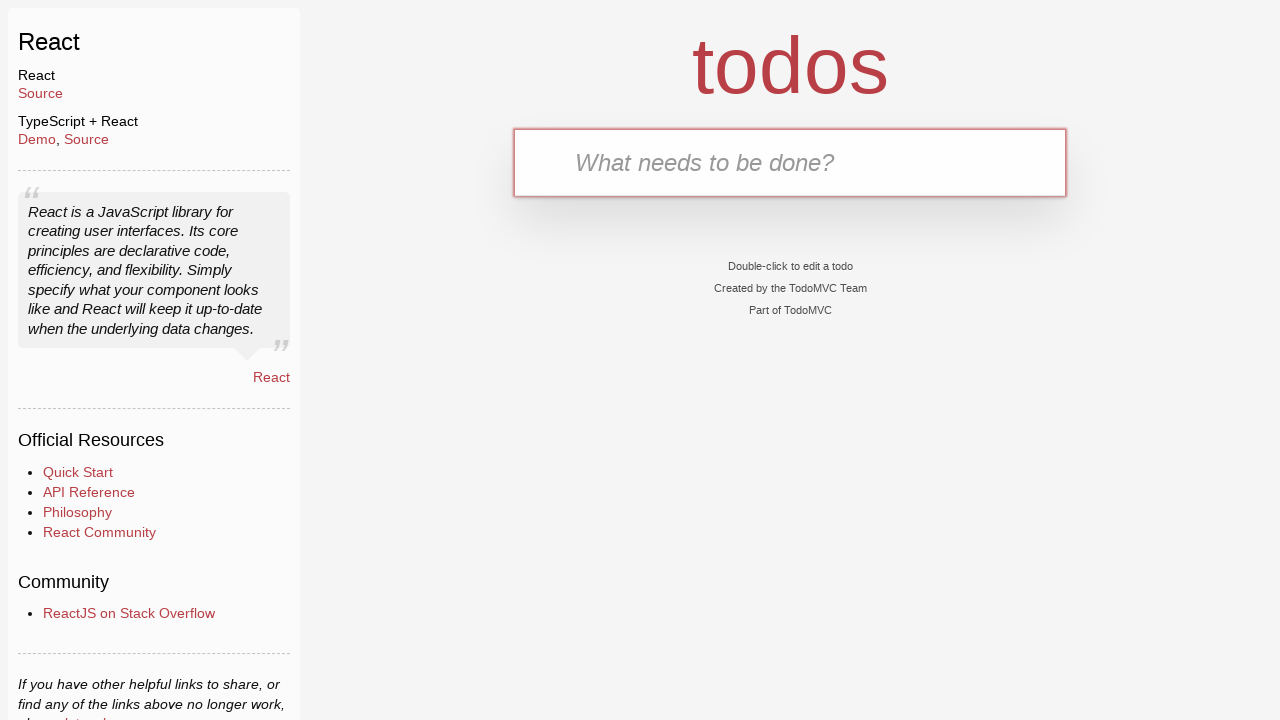

Filled input field with 'Feed the cat' on internal:testid=[data-testid="text-input"s]
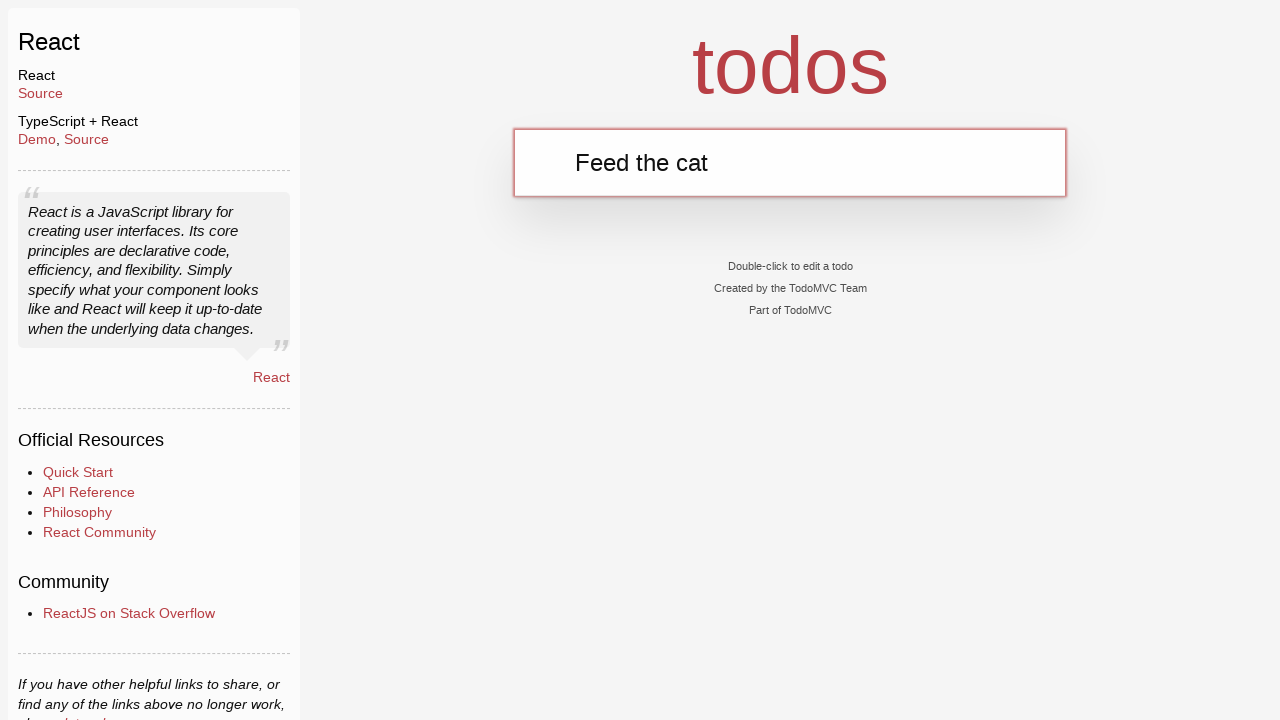

Pressed Enter to add 'Feed the cat' todo item on internal:testid=[data-testid="text-input"s]
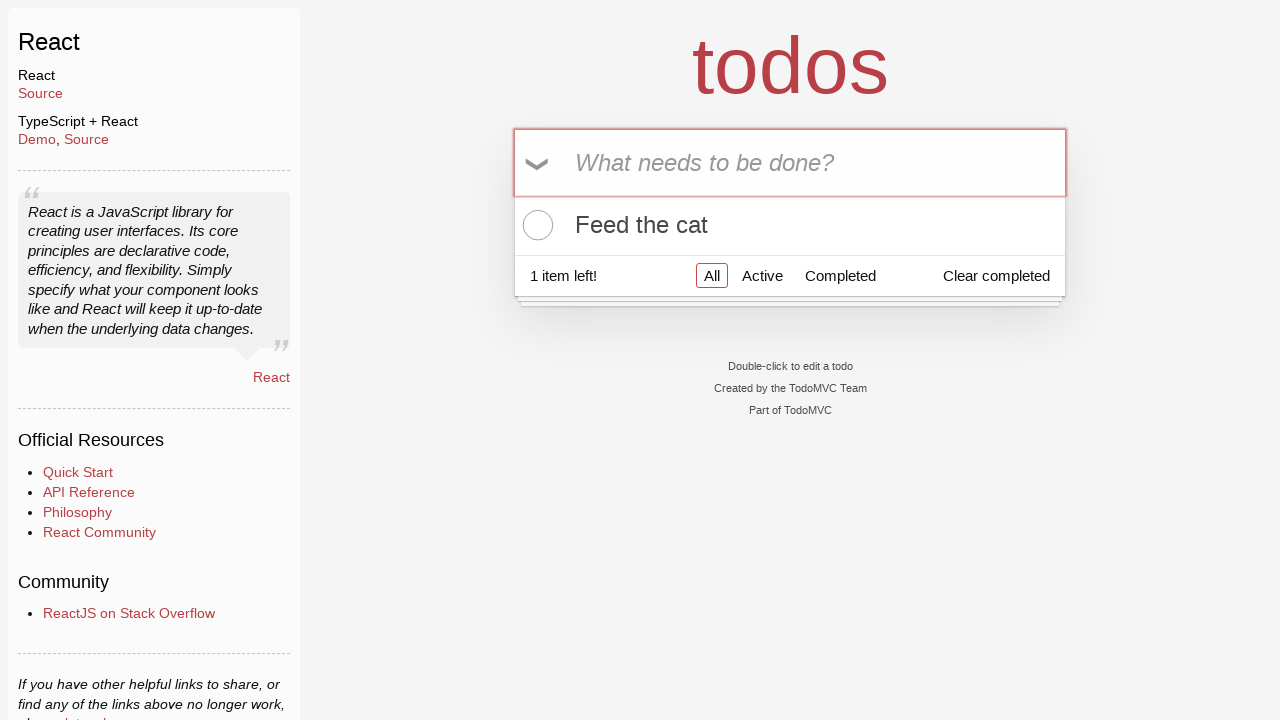

Filled input field with 'Walk the dog' on internal:testid=[data-testid="text-input"s]
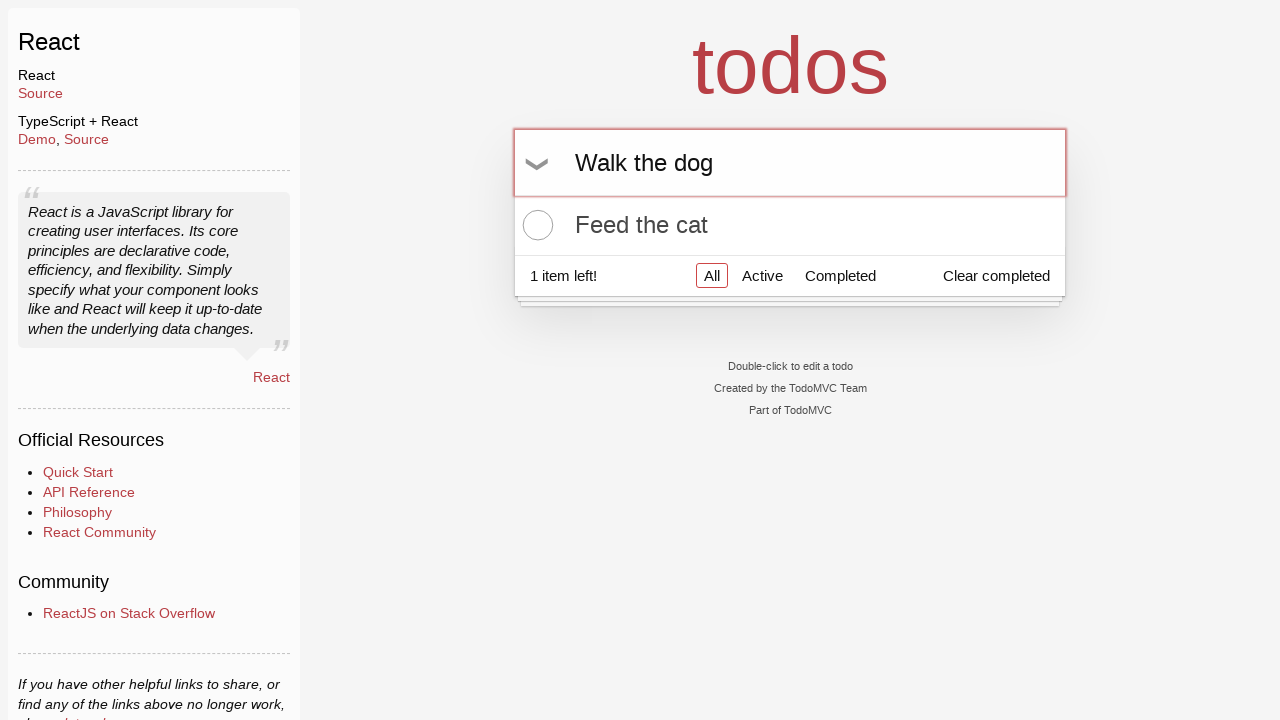

Pressed Enter to add 'Walk the dog' todo item on internal:testid=[data-testid="text-input"s]
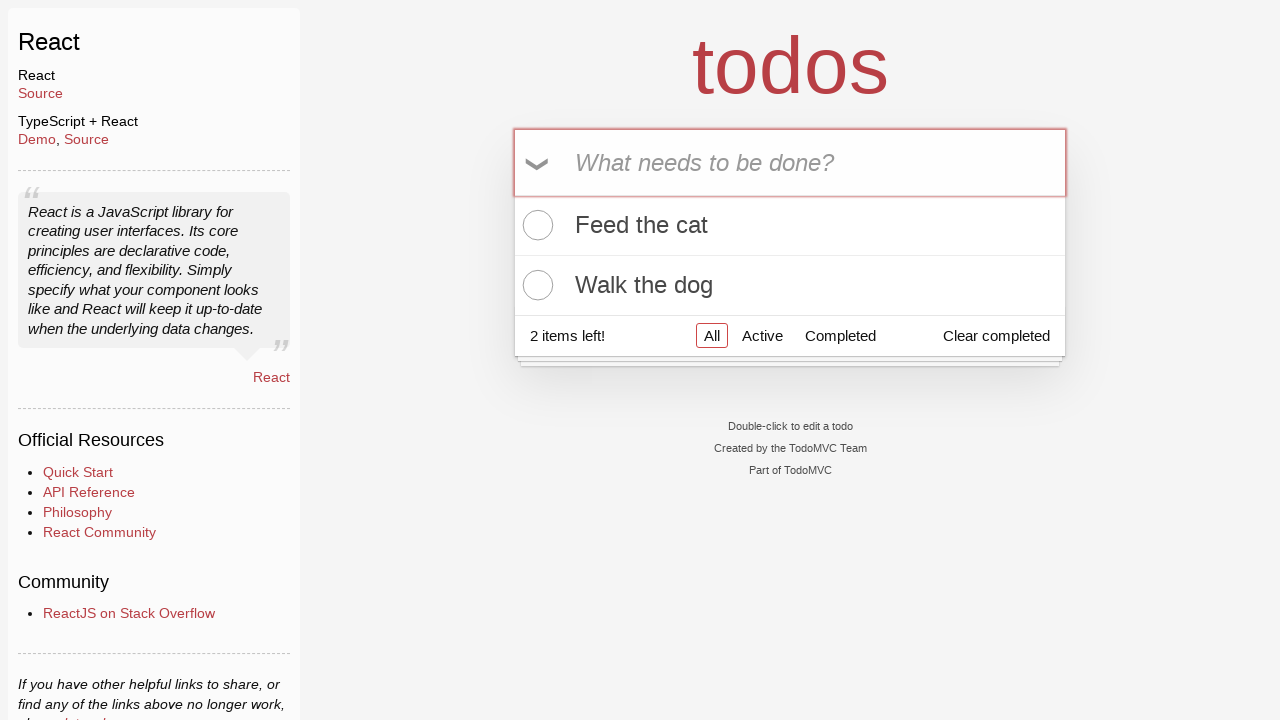

Filled input field with 'Buy some milk' on internal:testid=[data-testid="text-input"s]
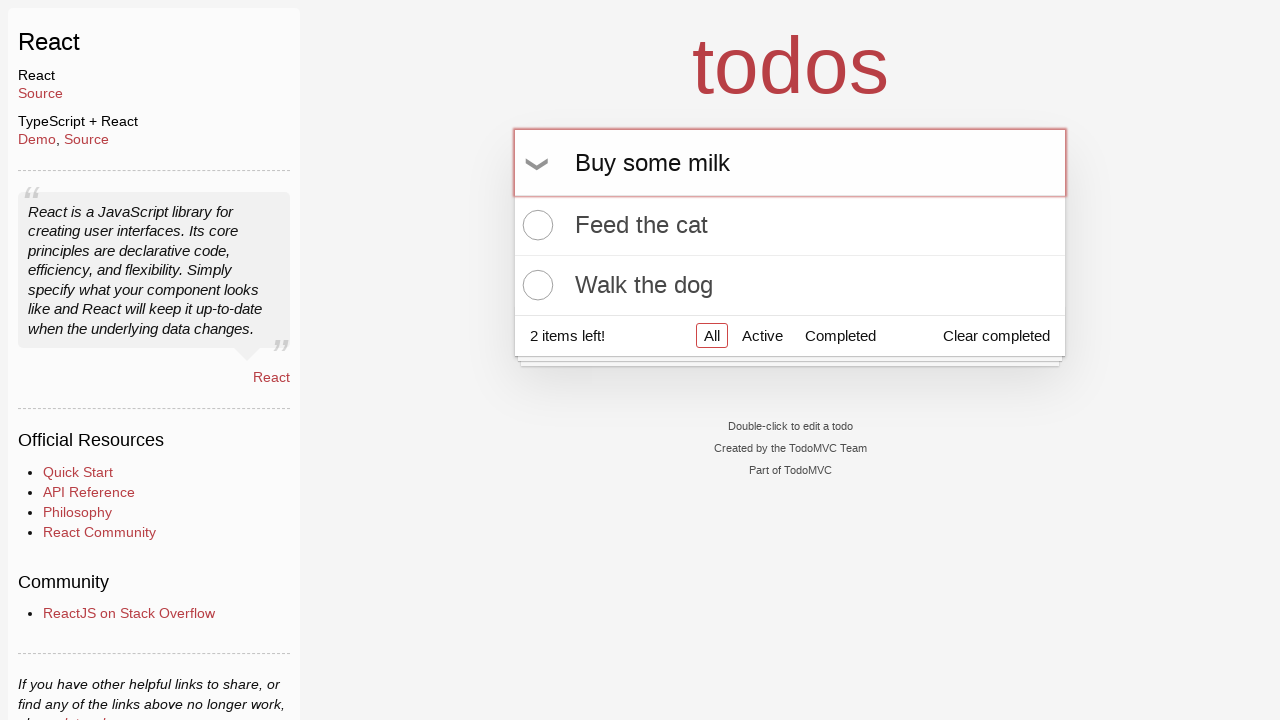

Pressed Enter to add 'Buy some milk' todo item on internal:testid=[data-testid="text-input"s]
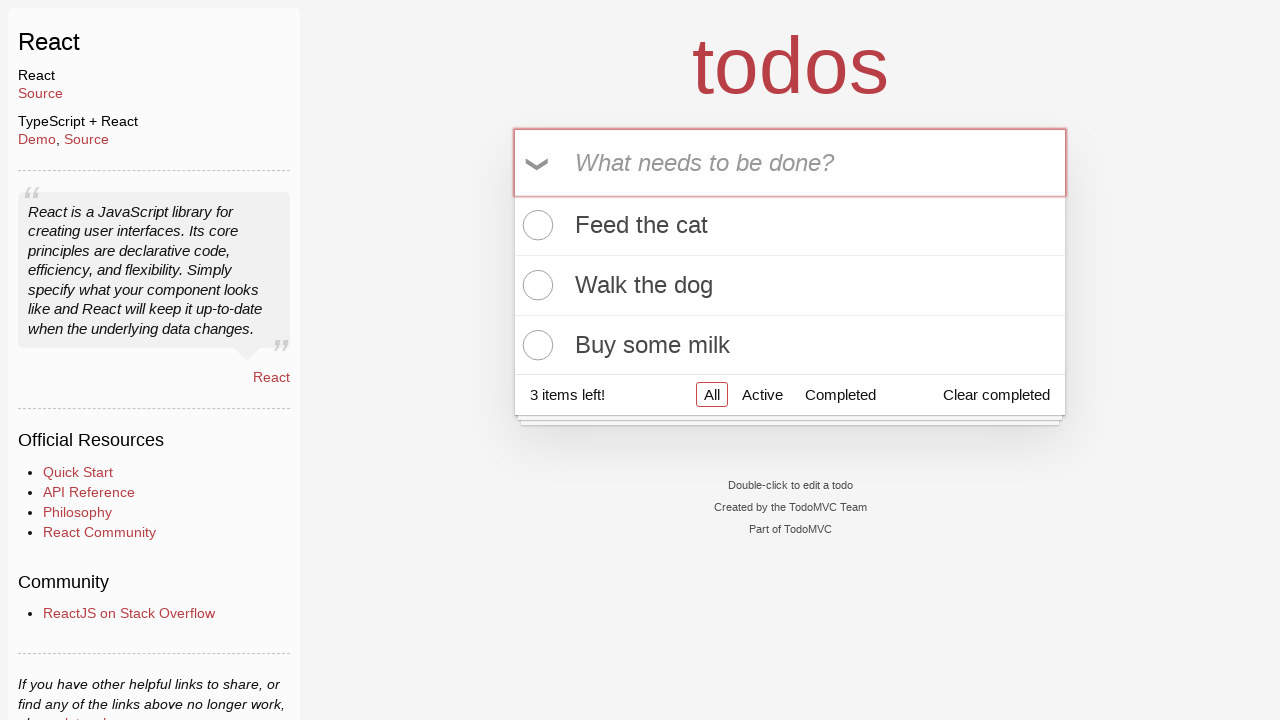

Selected 'Feed the cat' todo item
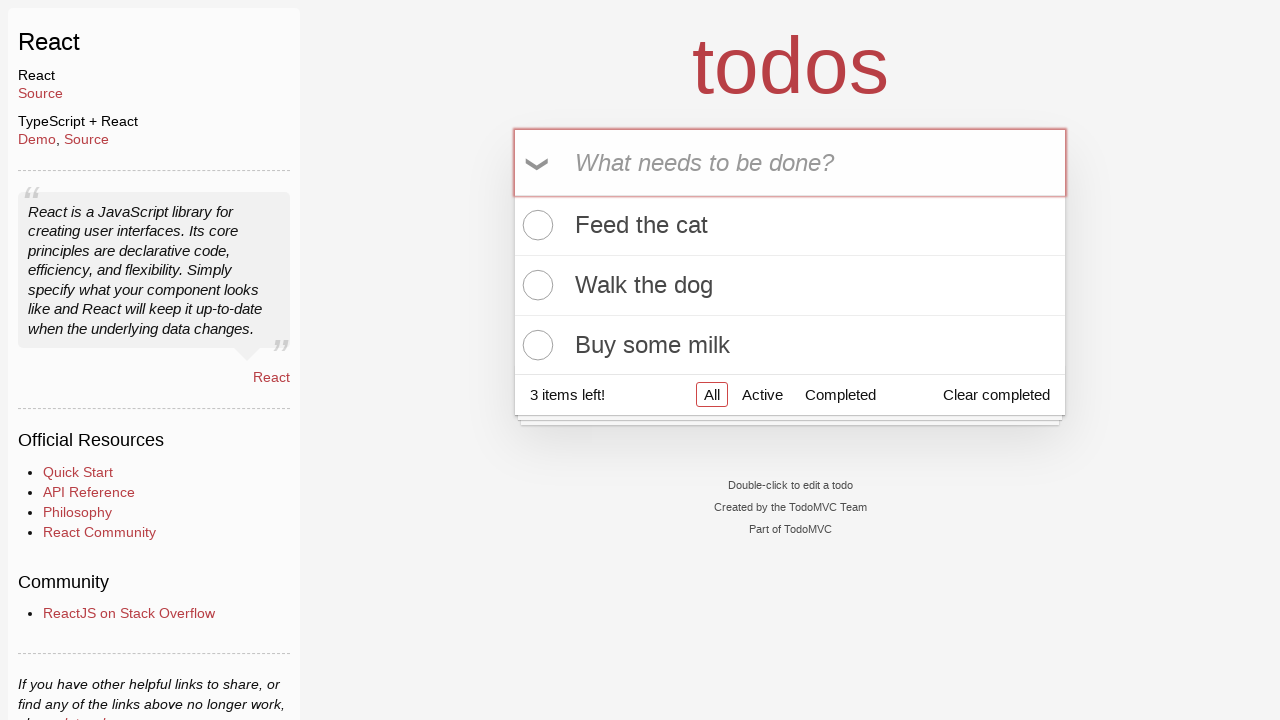

Clicked toggle to mark 'Feed the cat' as completed at (535, 225) on internal:testid=[data-testid="todo-item"s] >> internal:has-text="Feed the cat"i 
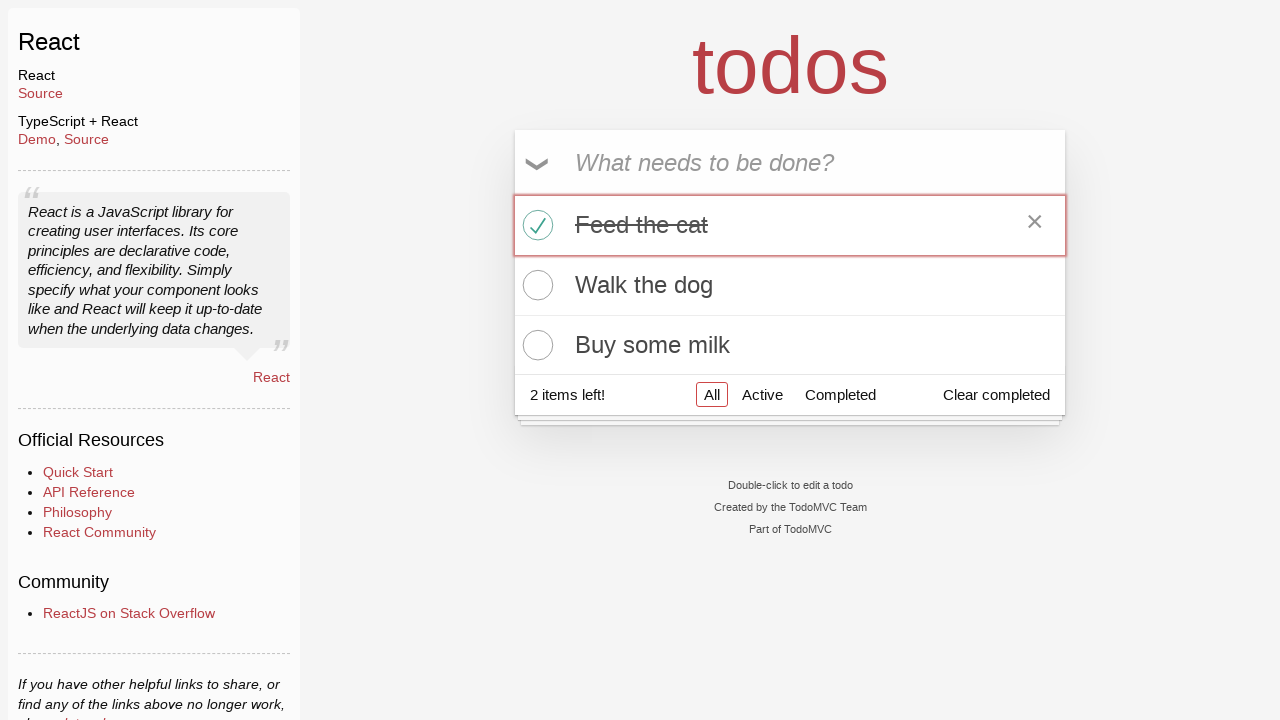

Verified completed item is now visible with .completed class
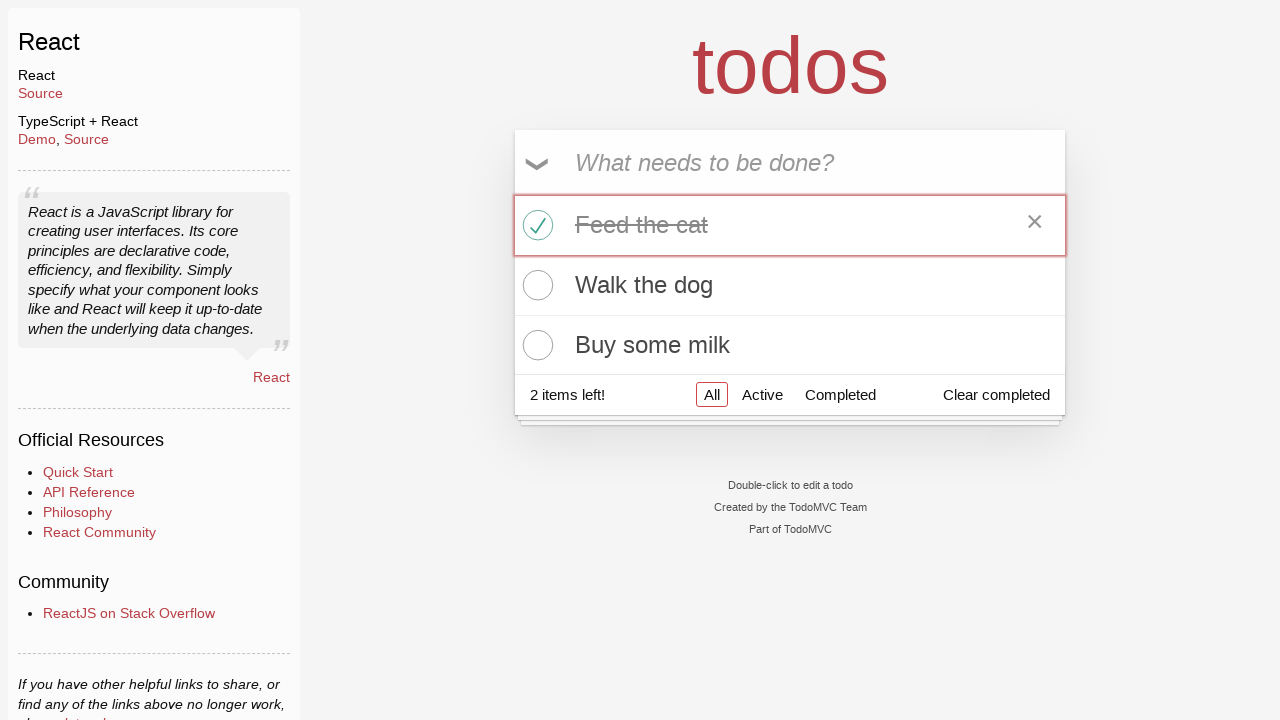

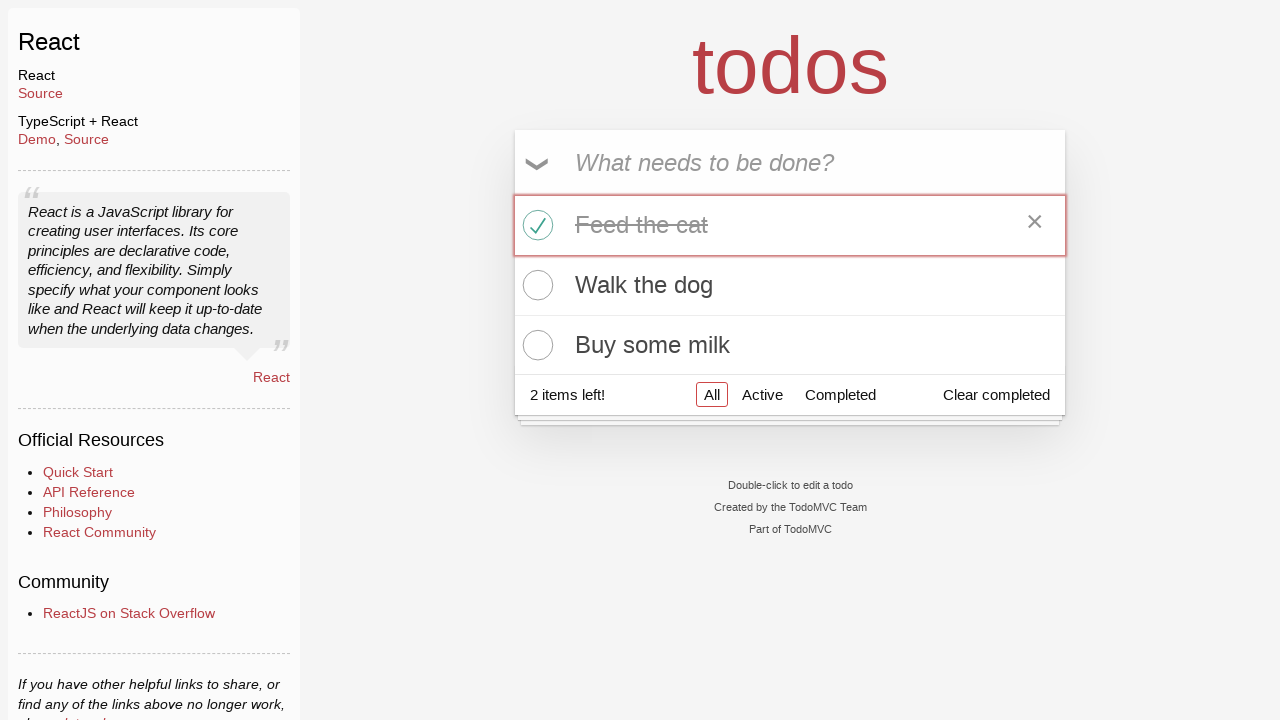